Tests form submission by filling out personal information fields including name, date of birth, address, email, and other details

Starting URL: https://katalon-test.s3.amazonaws.com/demo-aut/dist/html/form.html

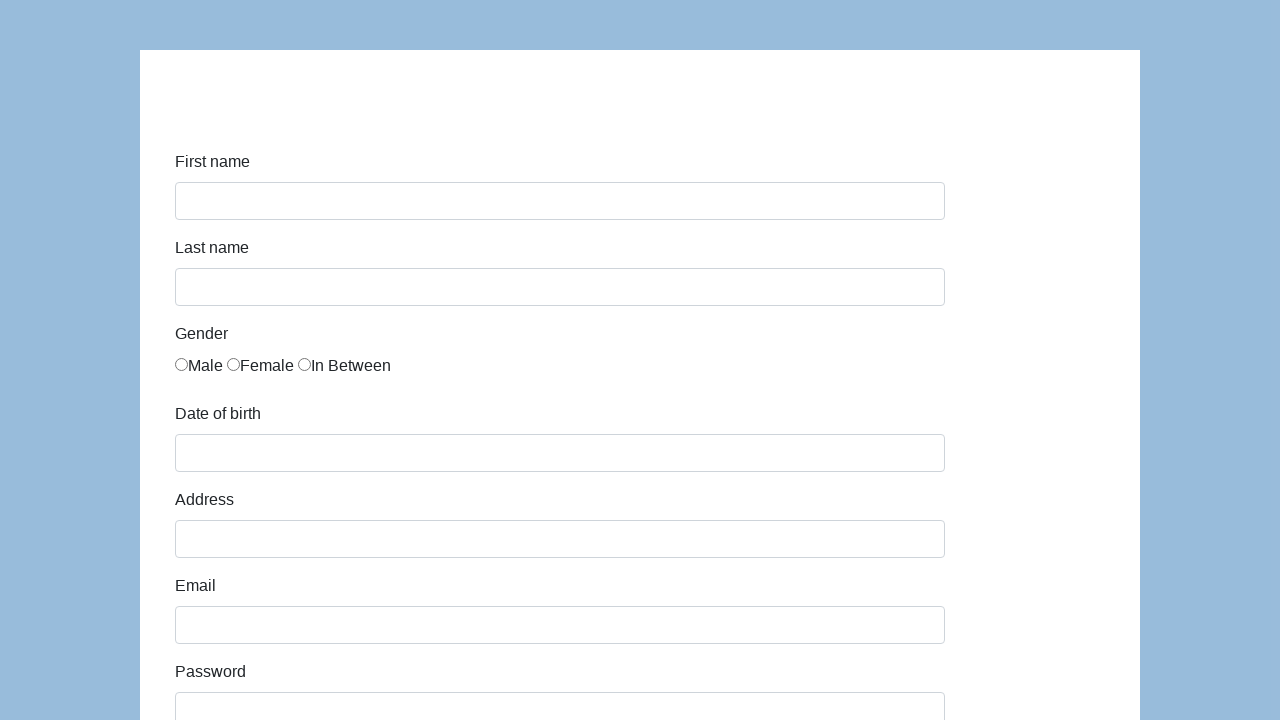

Filled first name field with 'karol' on input[name='firstName']
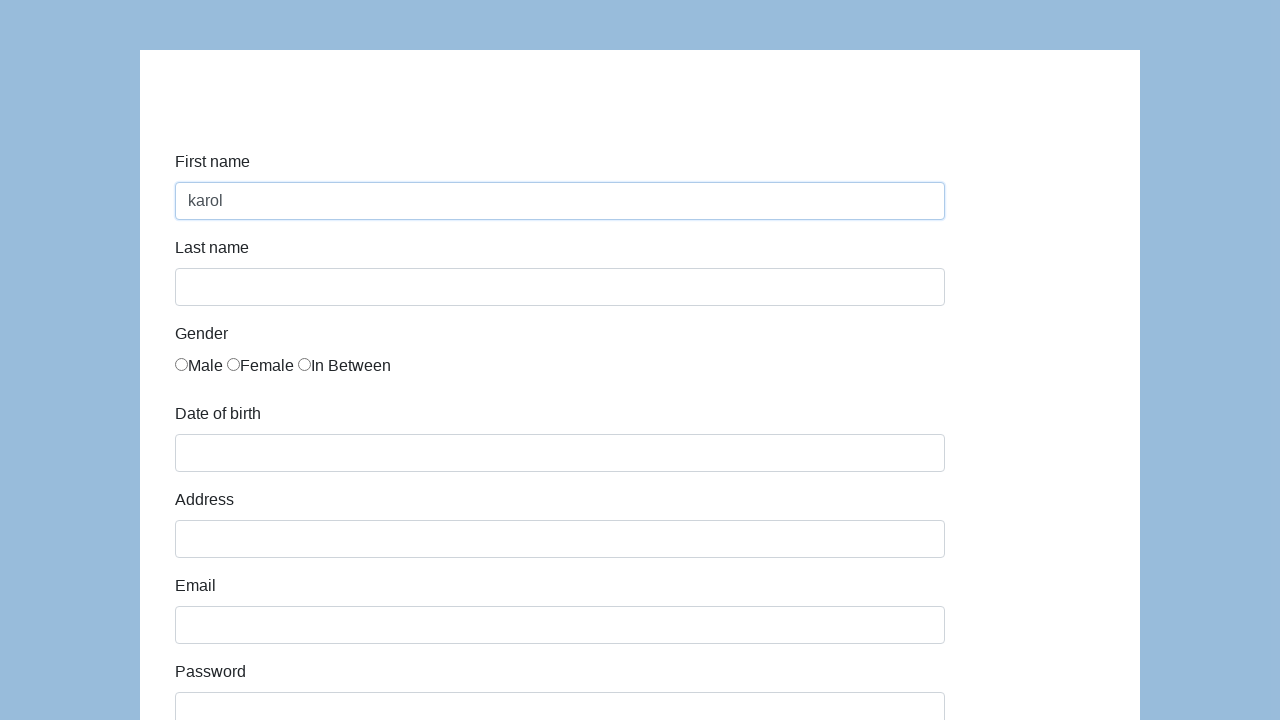

Filled last name field with 'Kowalski' on input[name='lastName']
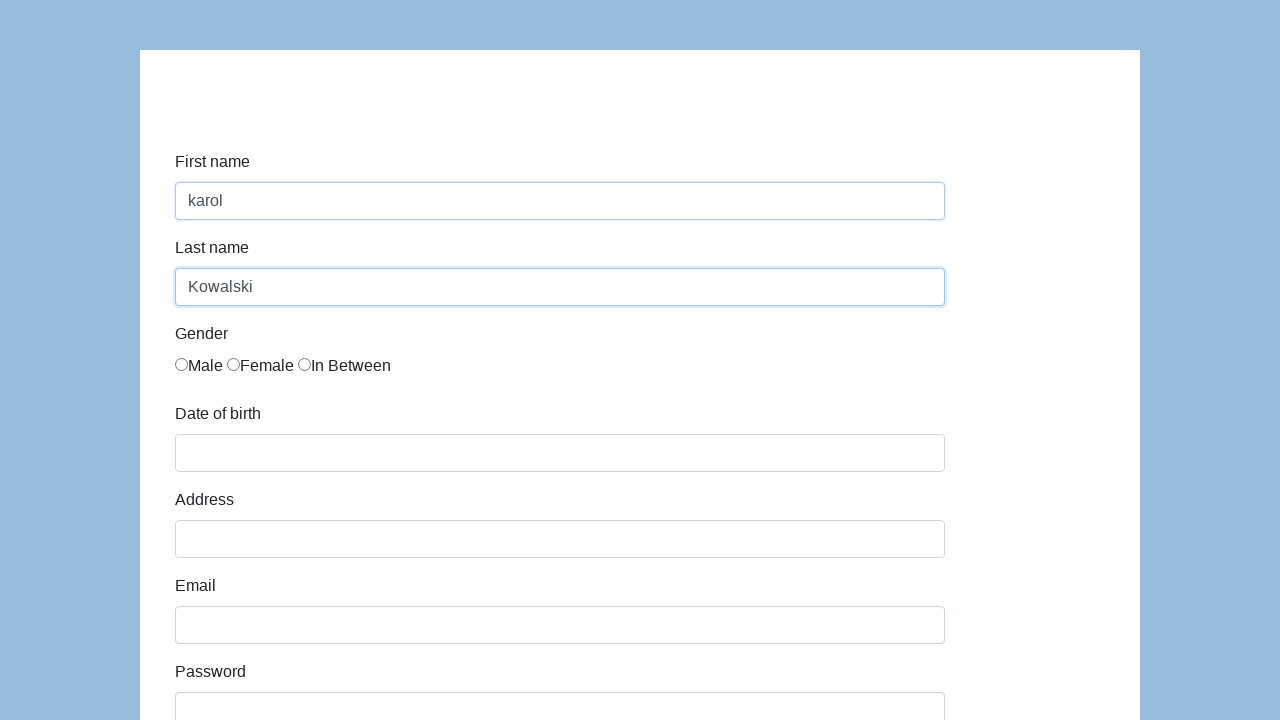

Selected gender radio button at (182, 364) on xpath=/html/body/div/div/form/div[3]/div/div/label[1]/input
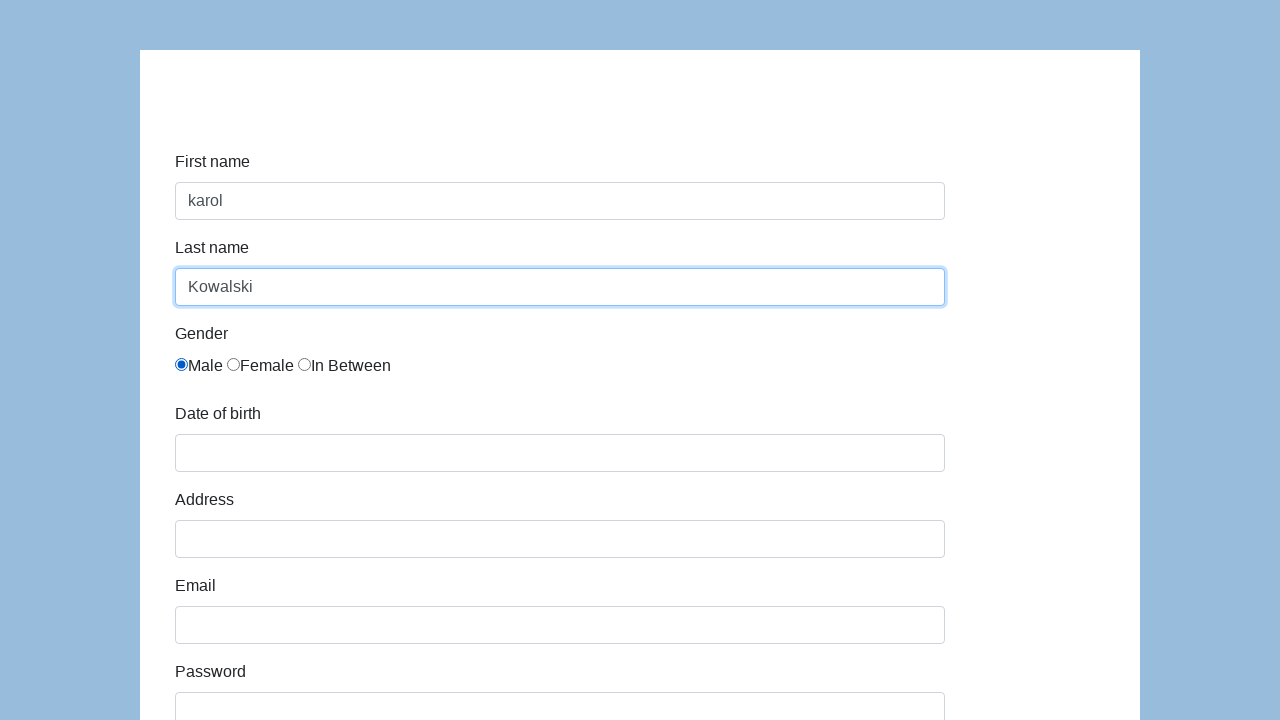

Filled date of birth field with '05/22/2010' on input[name='dob']
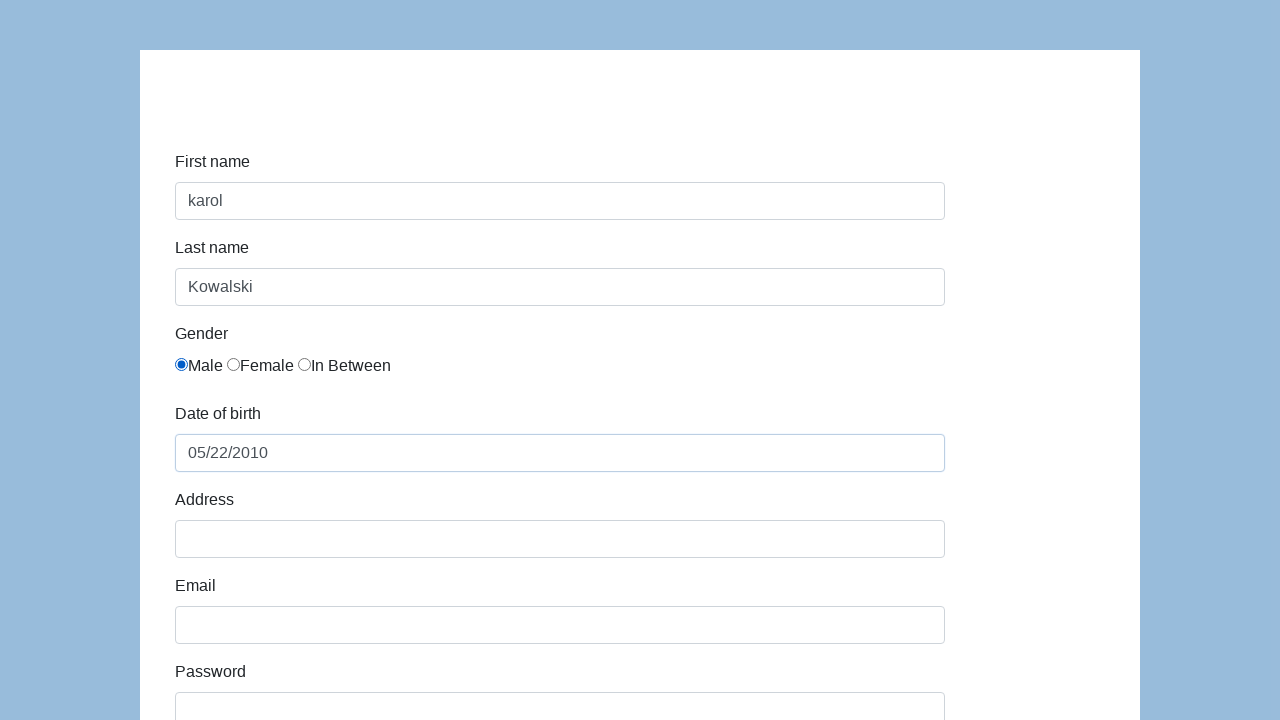

Filled address field with 'Prosta 51' on input[name='address']
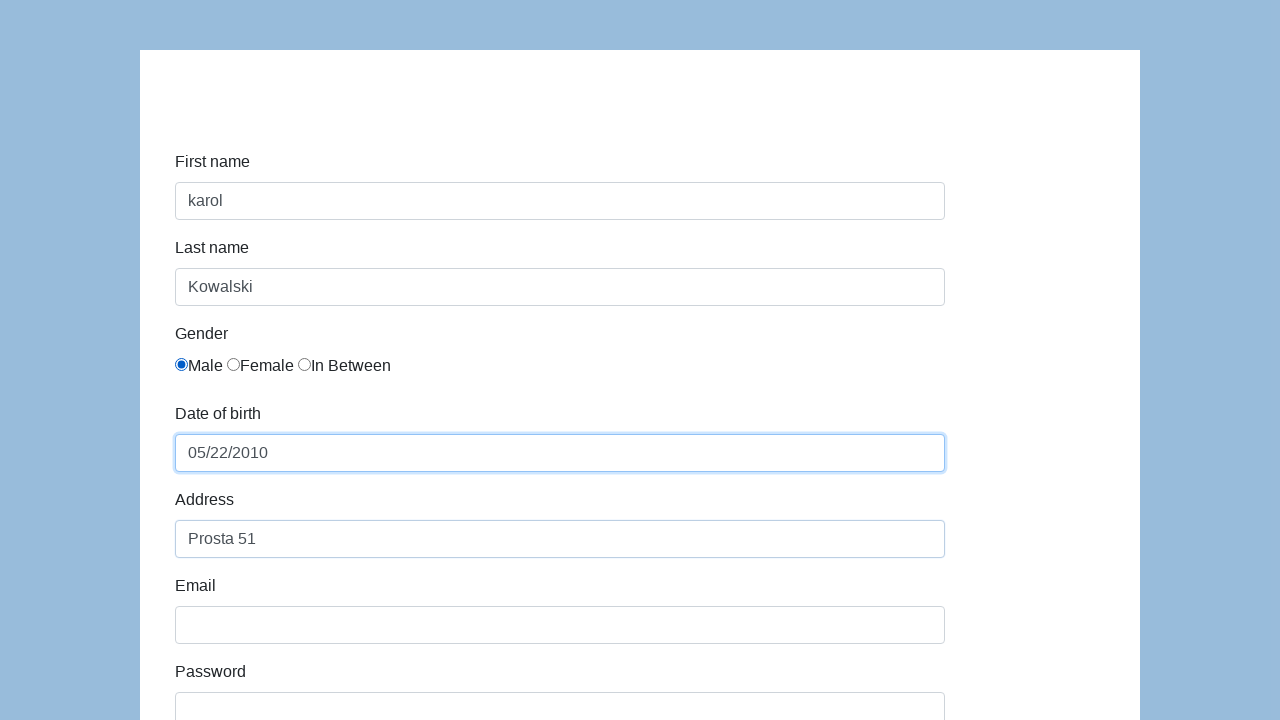

Filled email field with 'karol.kowalski@malinator.com' on input[name='email']
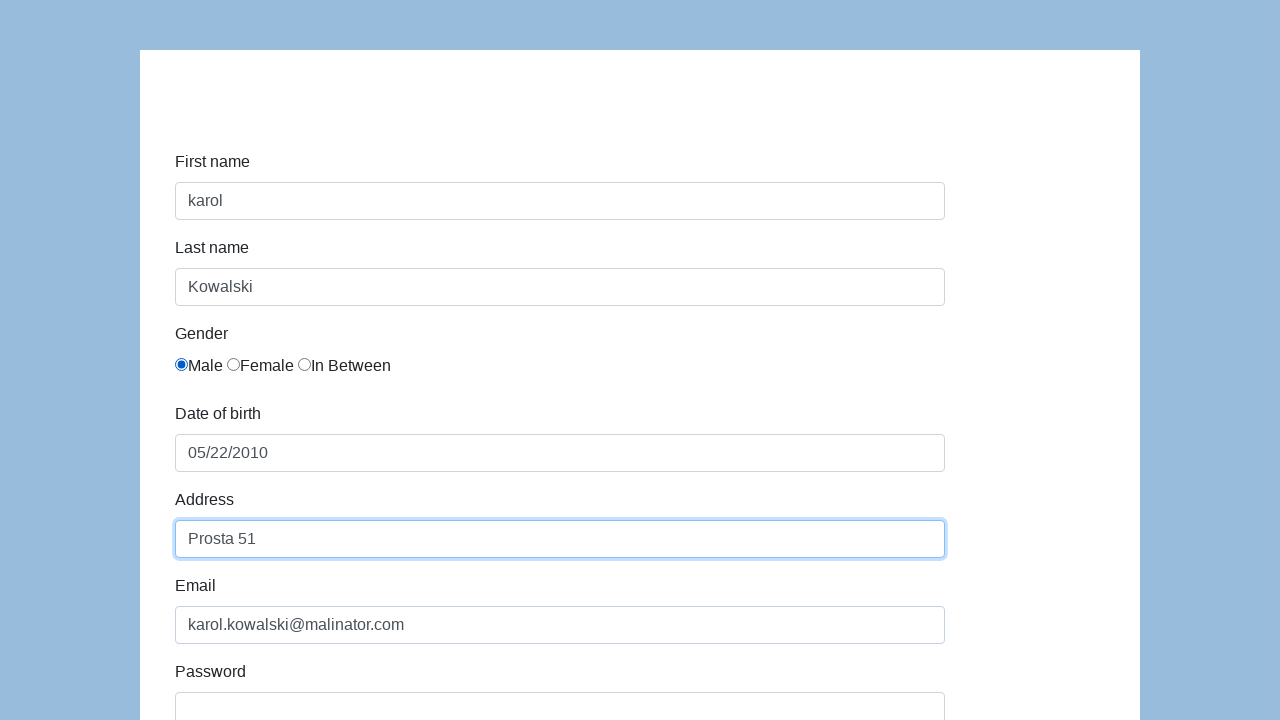

Filled password field with 'Pass123' on input[name='password']
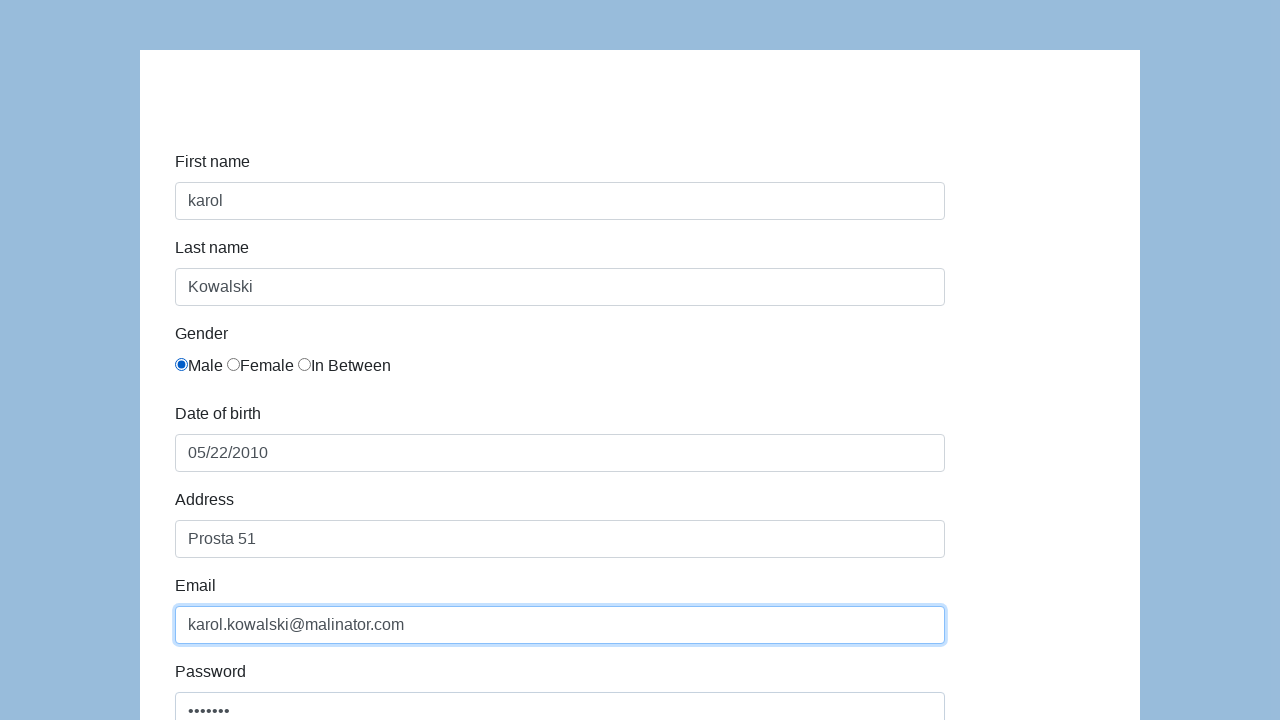

Filled company name field with 'Coders Lab' on input[name='company']
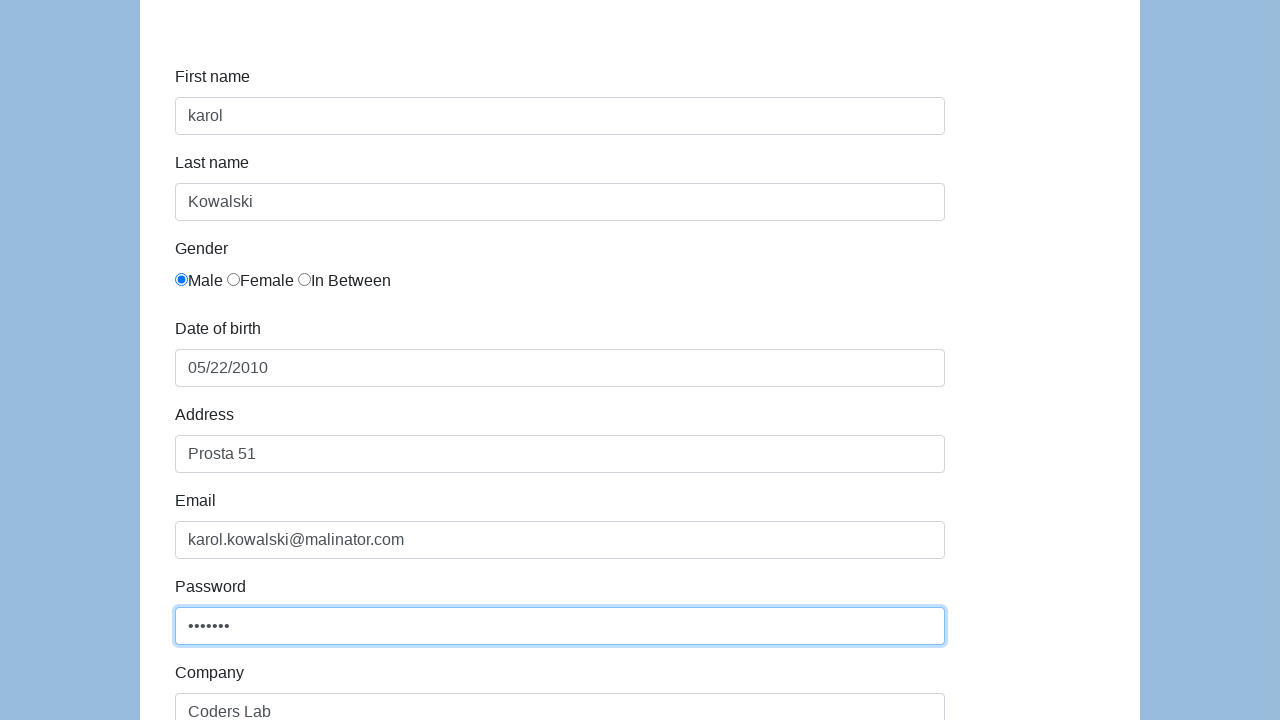

Filled comment field with 'To jest moj pierwszy automat testowy' on textarea[name='comment']
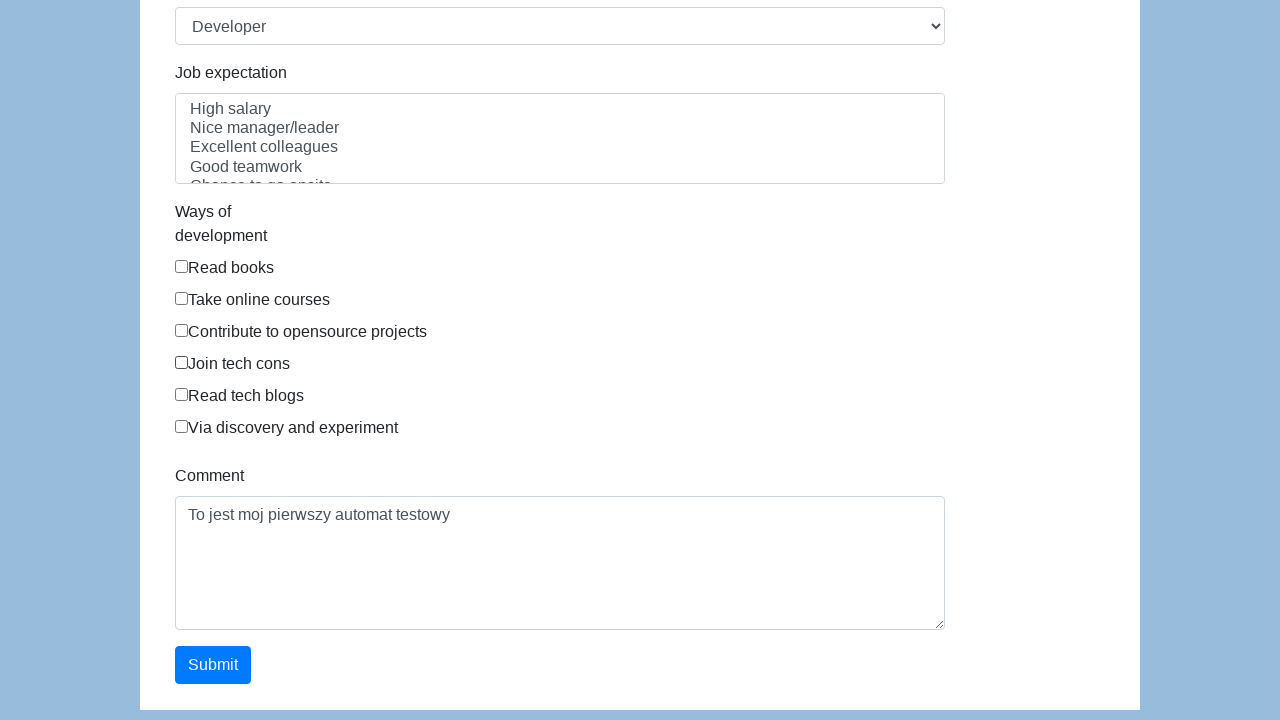

Clicked submit button to submit the form at (213, 665) on #submit
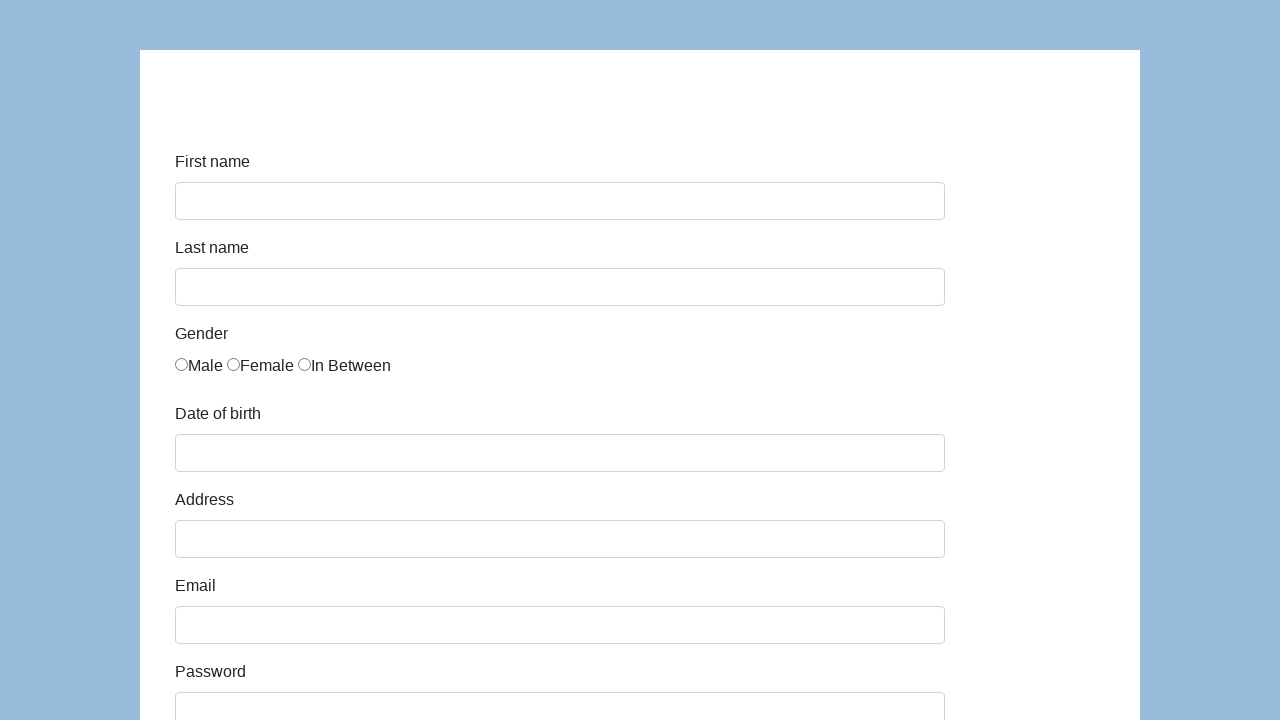

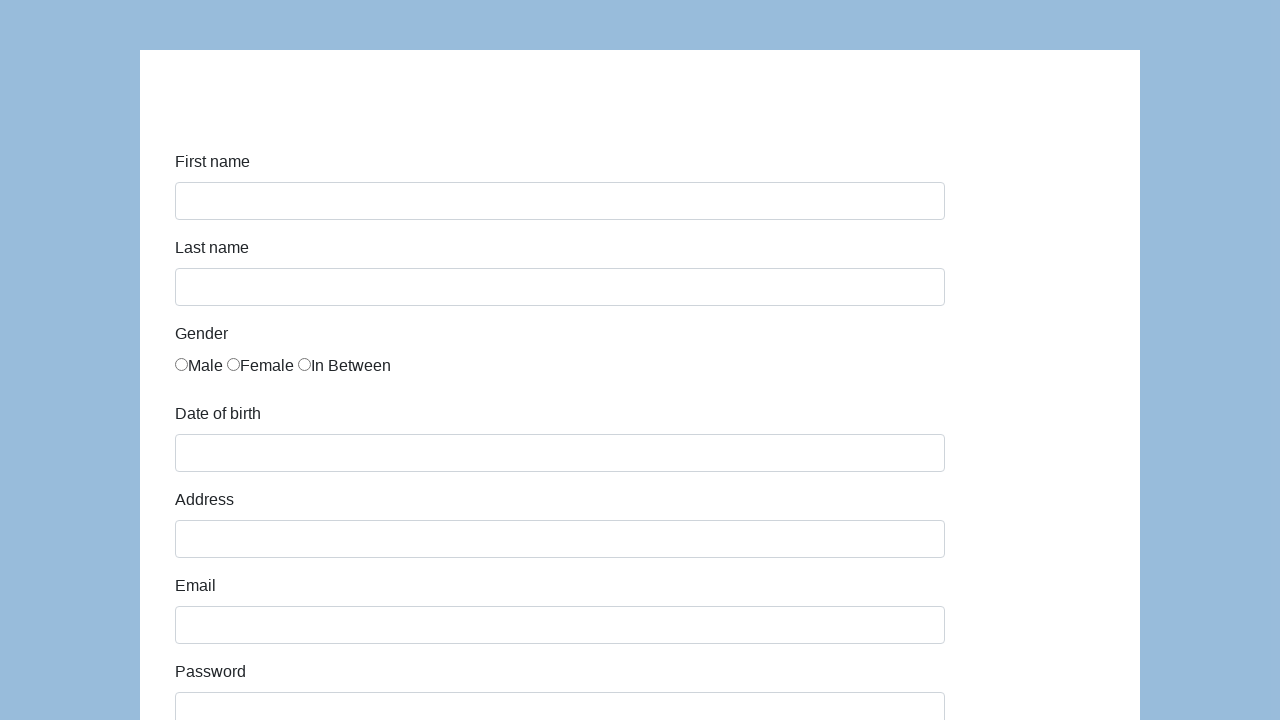